Tests the jQuery UI selectable widget by performing multi-select on list items using Ctrl+Click

Starting URL: https://jqueryui.com/selectable/

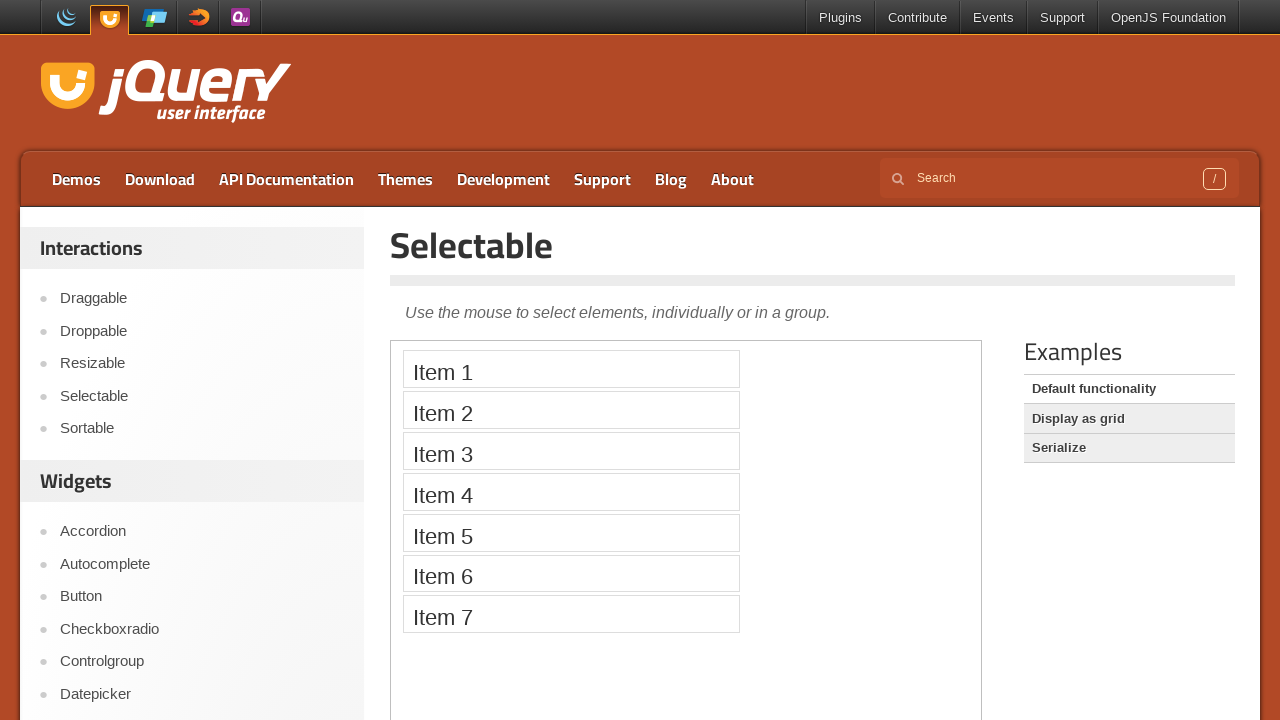

Located the iframe containing the selectable demo
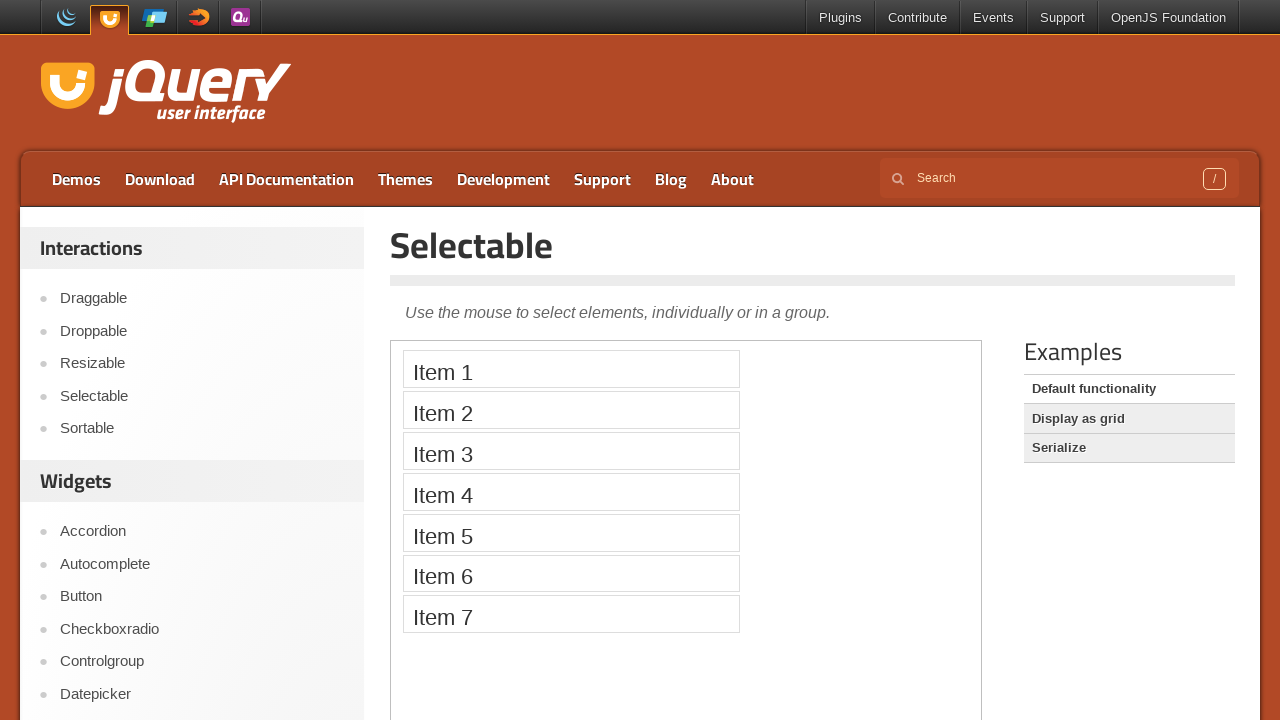

Waited 3 seconds for the demo to load
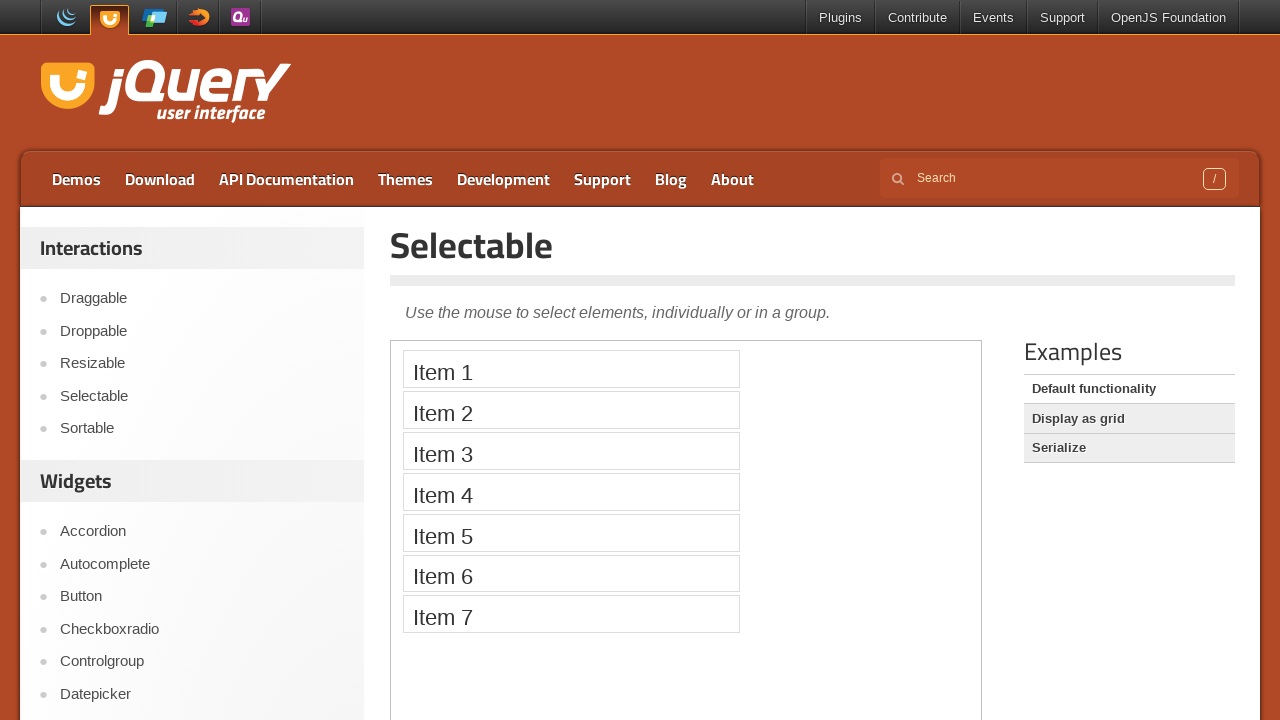

Located selectable item 1
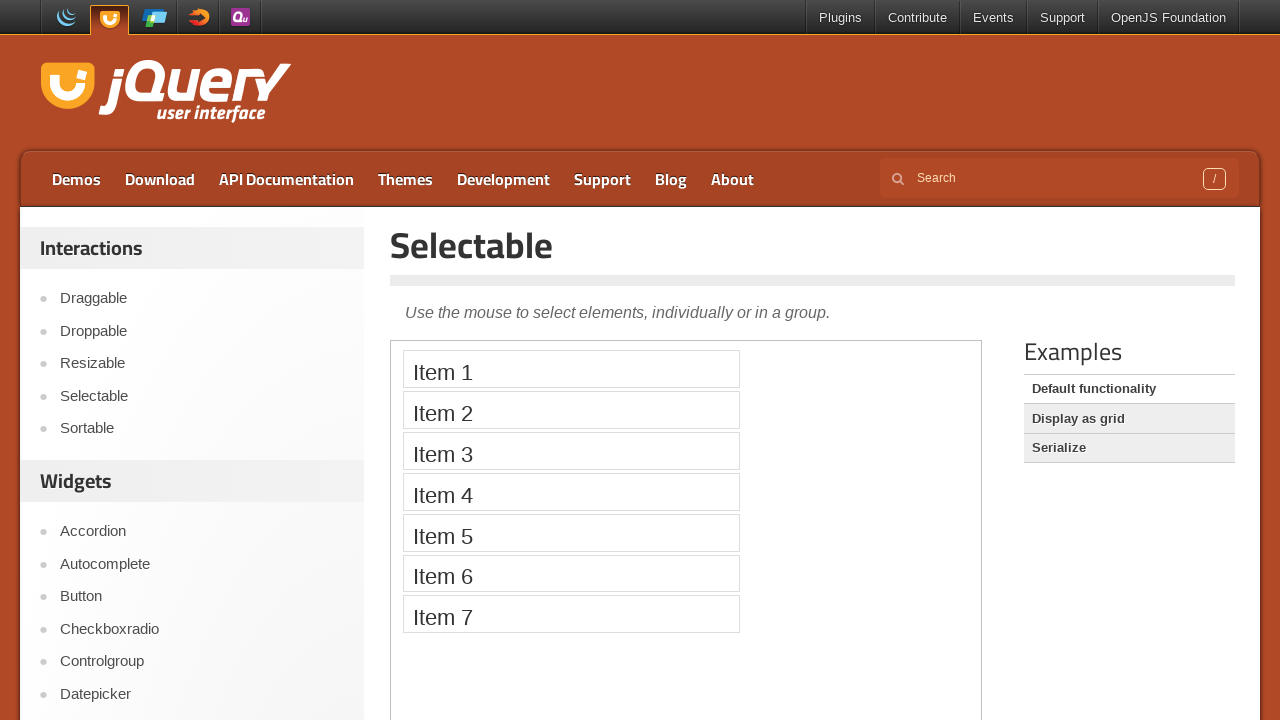

Located selectable item 3
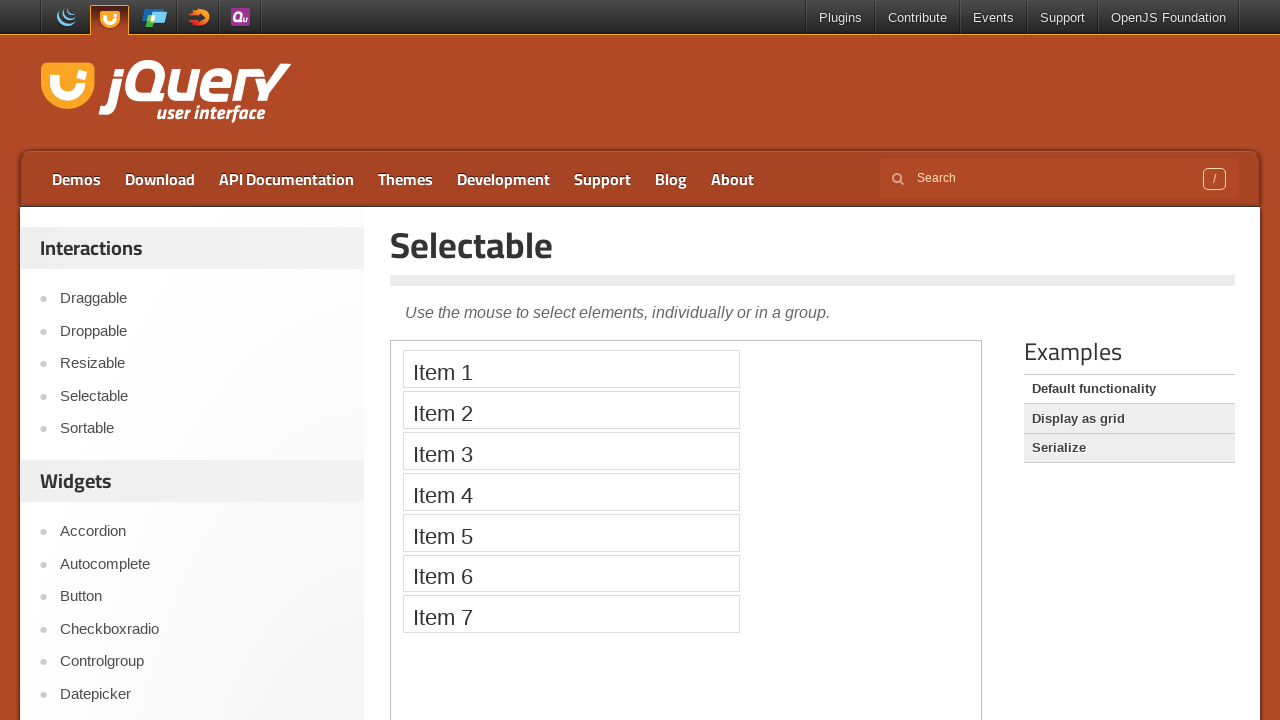

Located selectable item 4
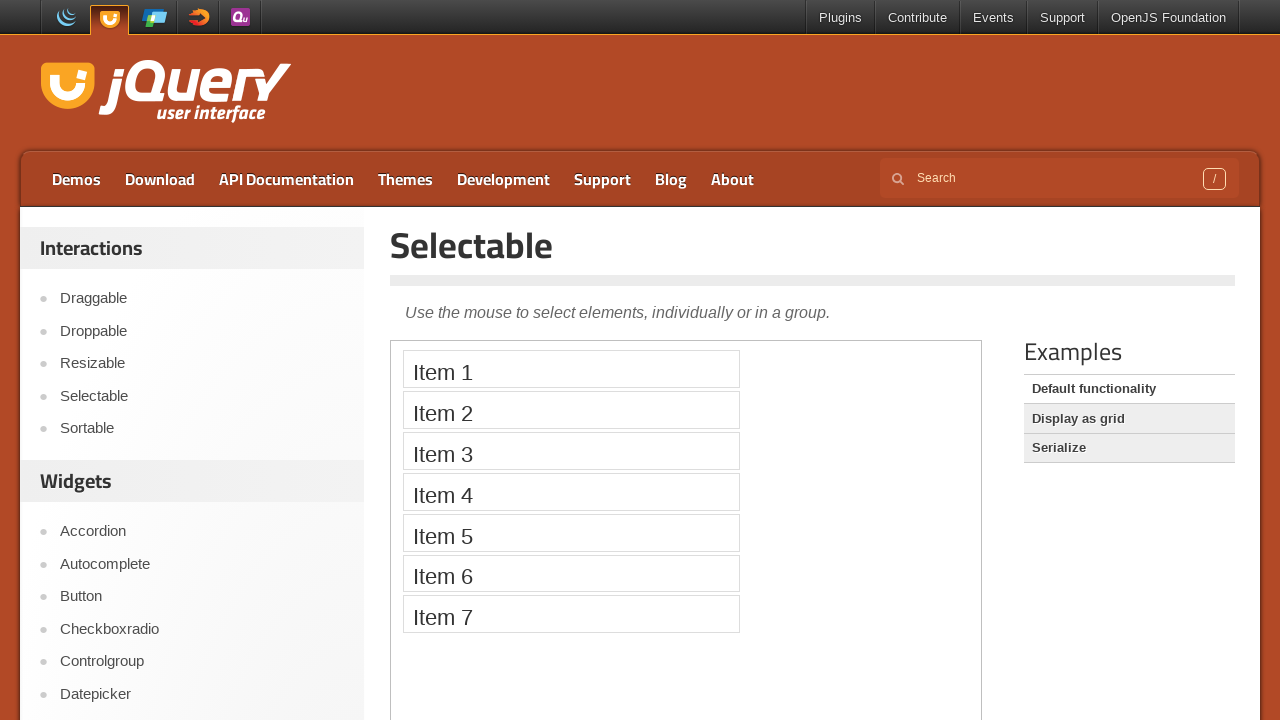

Pressed Control key down for multi-select
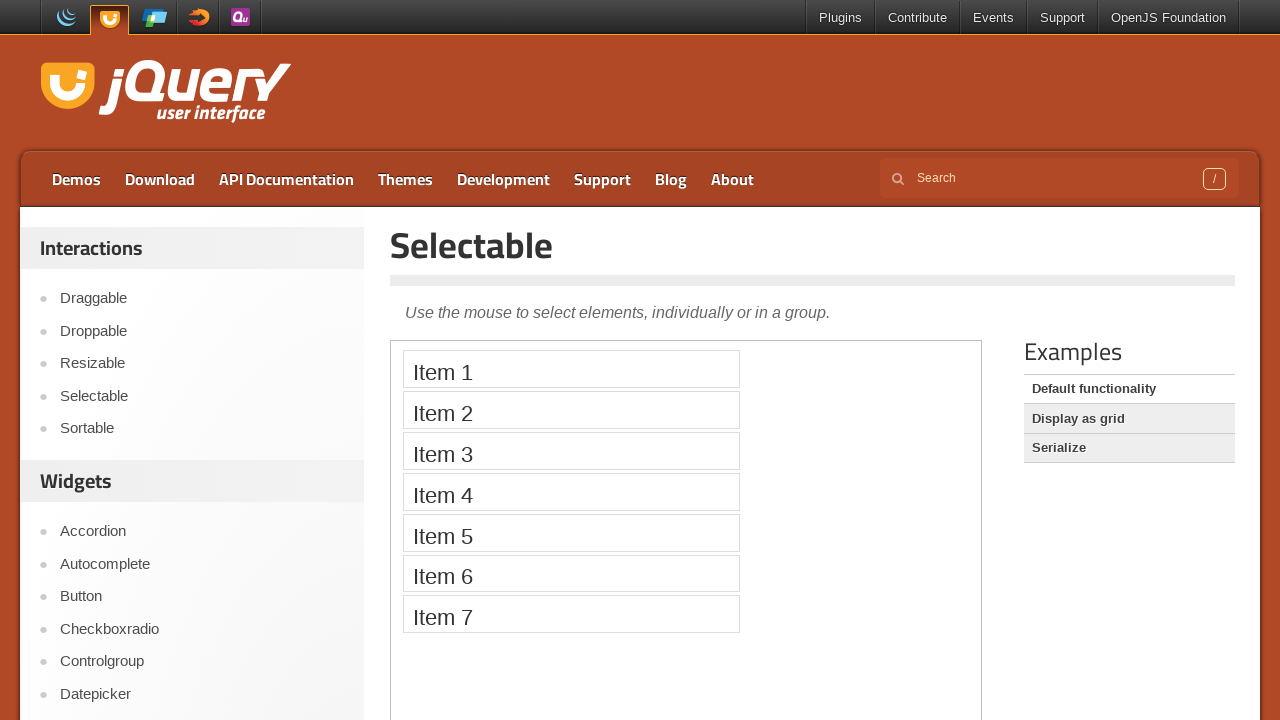

Clicked item 1 while holding Control at (571, 369) on iframe >> nth=0 >> internal:control=enter-frame >> #selectable > li:nth-child(1)
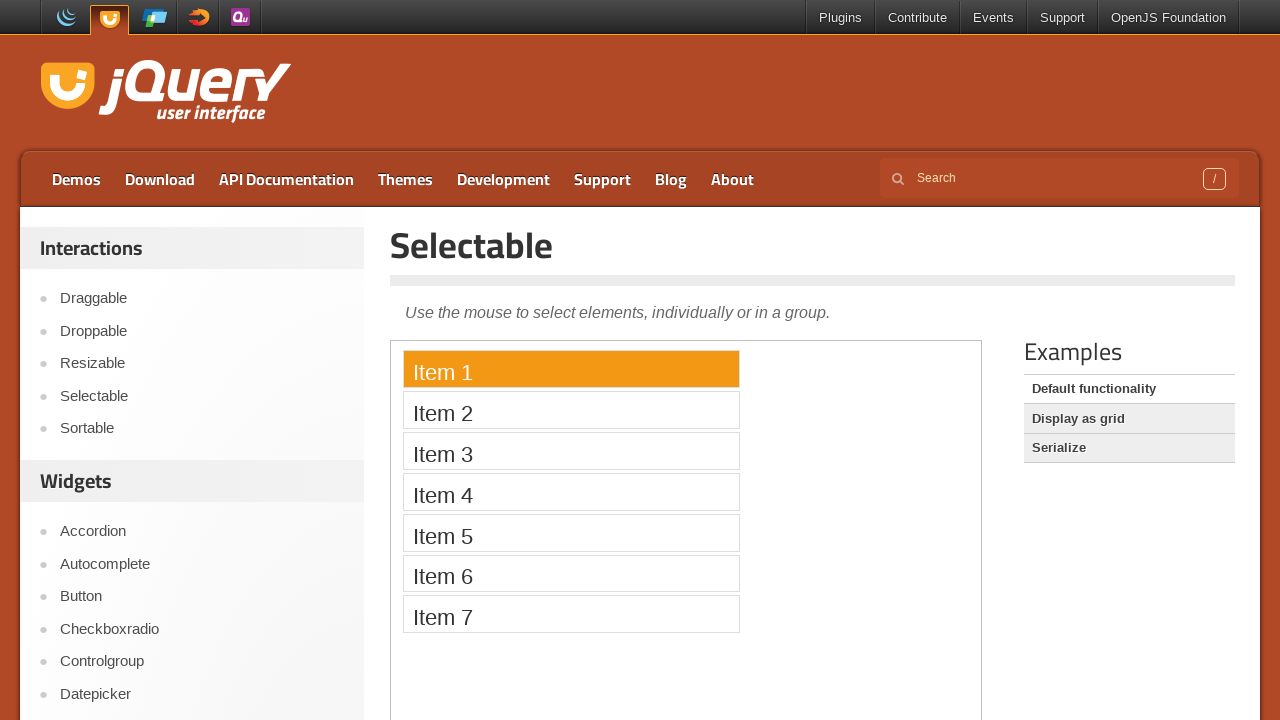

Ctrl+Clicked item 3 for multi-select at (571, 451) on iframe >> nth=0 >> internal:control=enter-frame >> #selectable > li:nth-child(3)
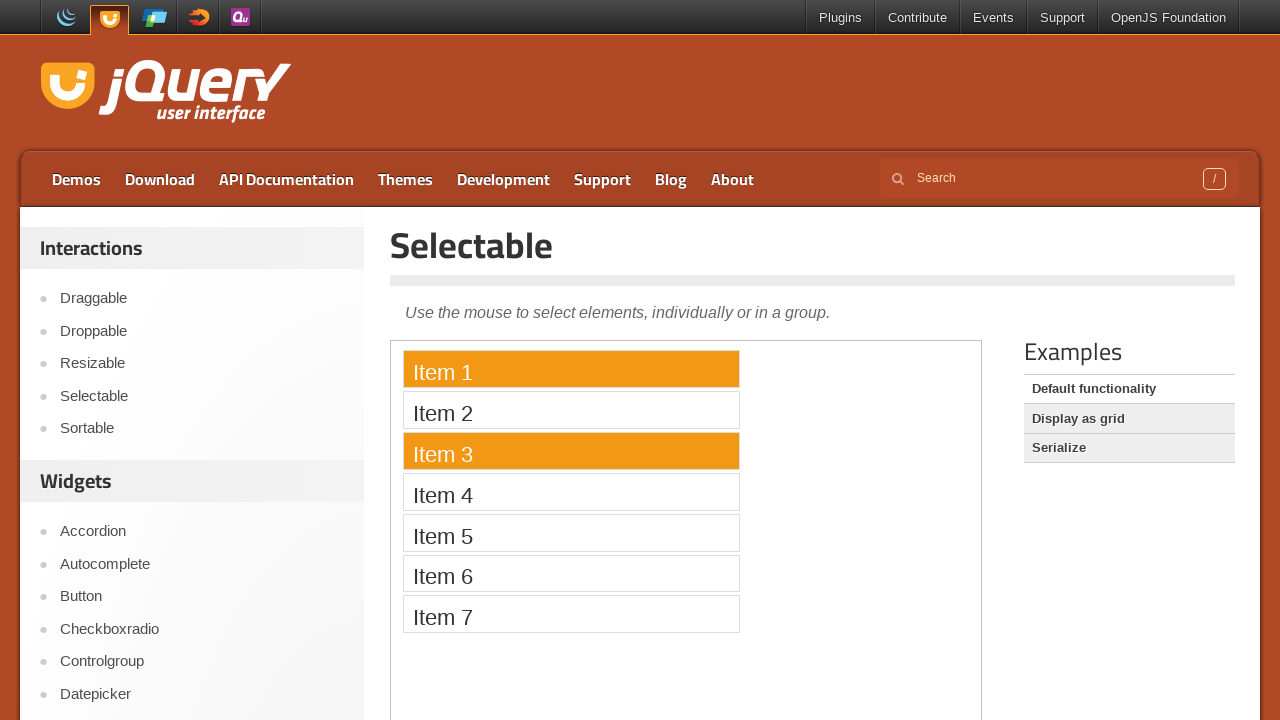

Ctrl+Clicked item 4 for multi-select at (571, 492) on iframe >> nth=0 >> internal:control=enter-frame >> #selectable > li:nth-child(4)
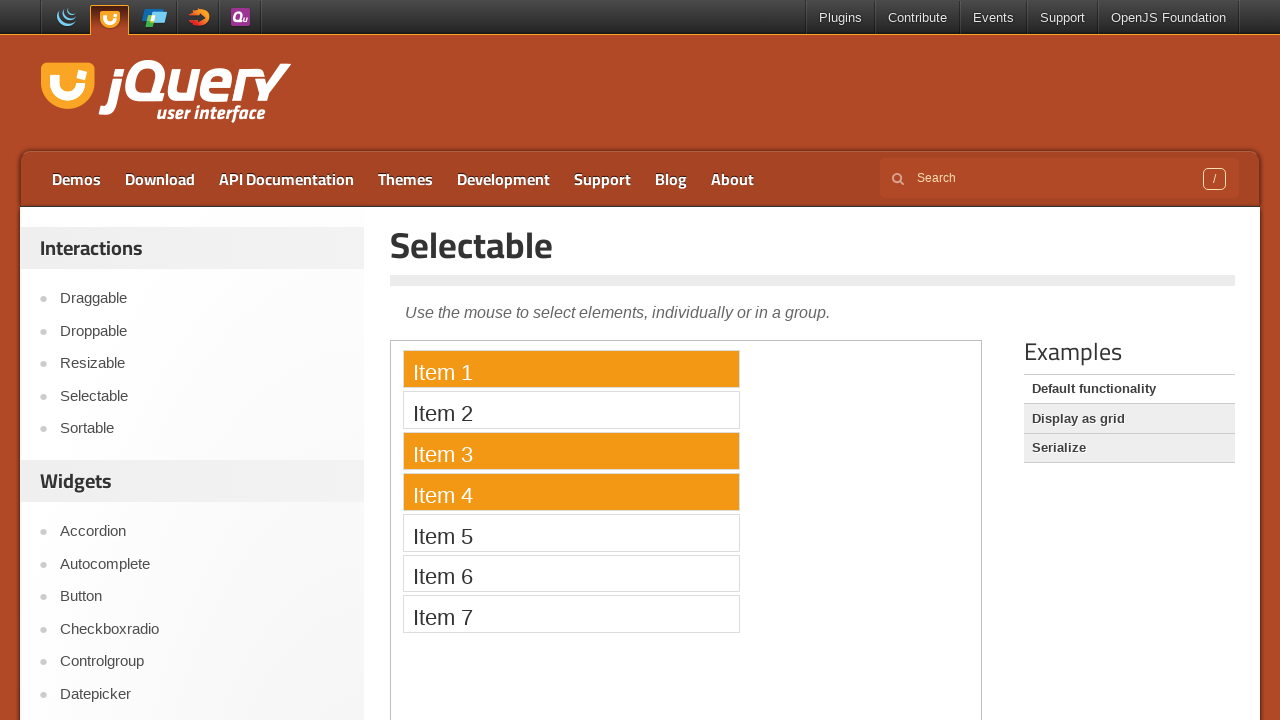

Released Control key to complete multi-select
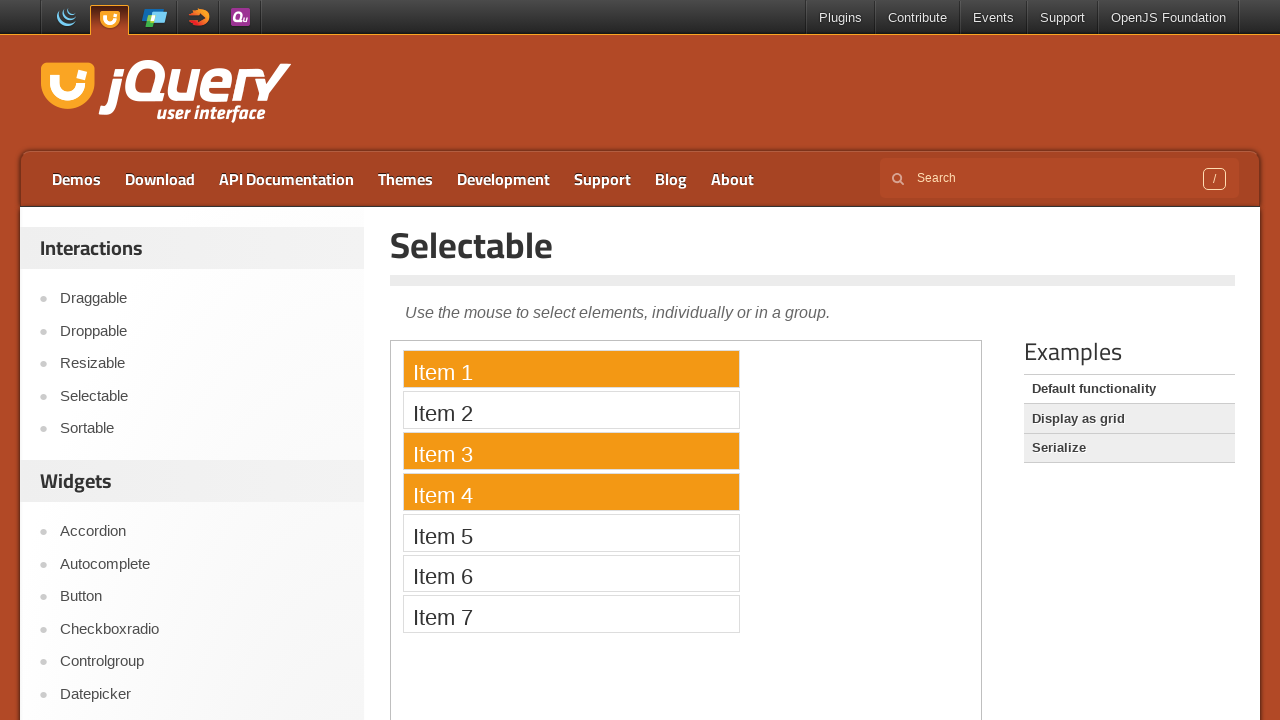

Waited 3 seconds to view the final selection result
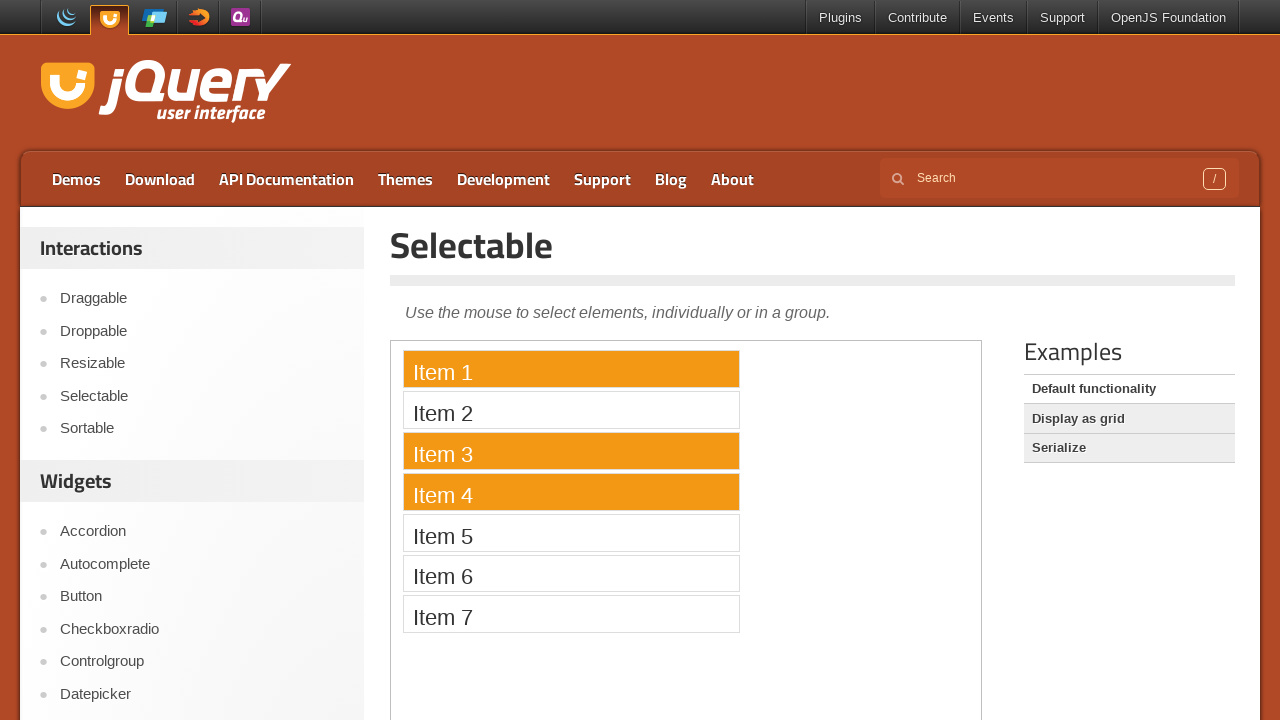

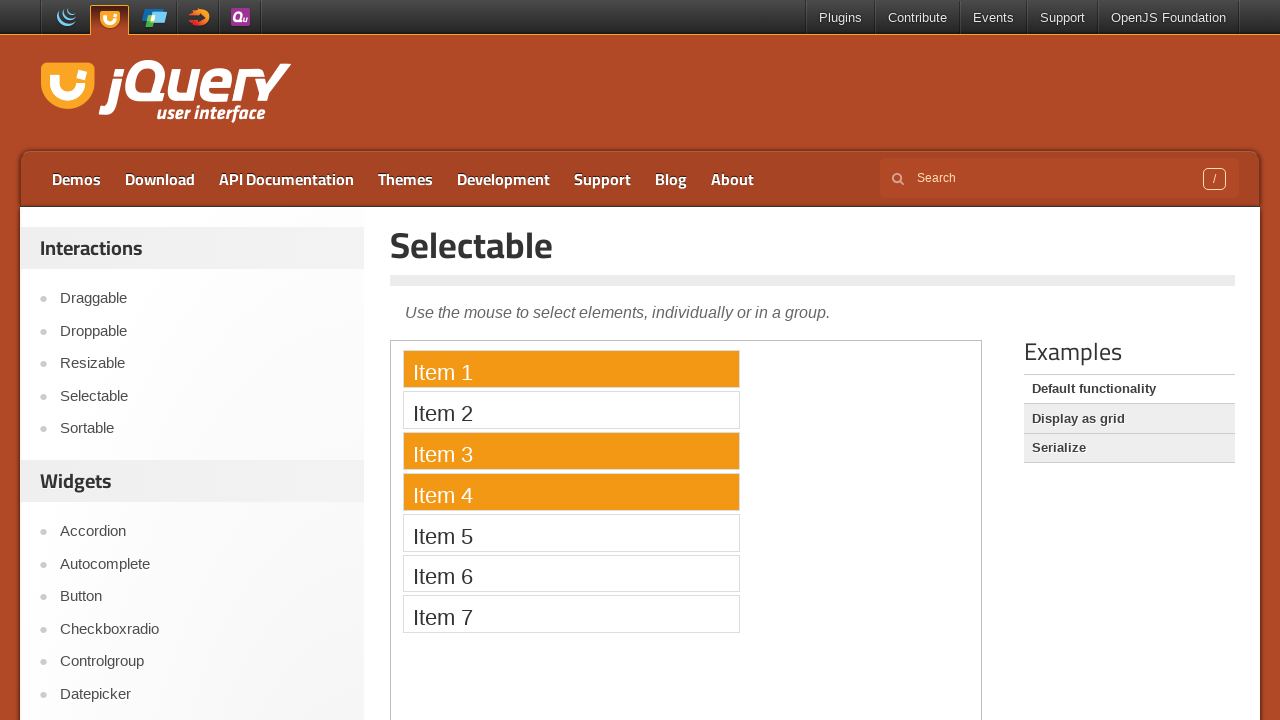